Tests the PDF to Word conversion page by clicking the file picker button to initiate a file upload. The original script used AutoIT for native dialog handling, but we focus on the browser interaction.

Starting URL: https://www.ilovepdf.com/pdf_to_word

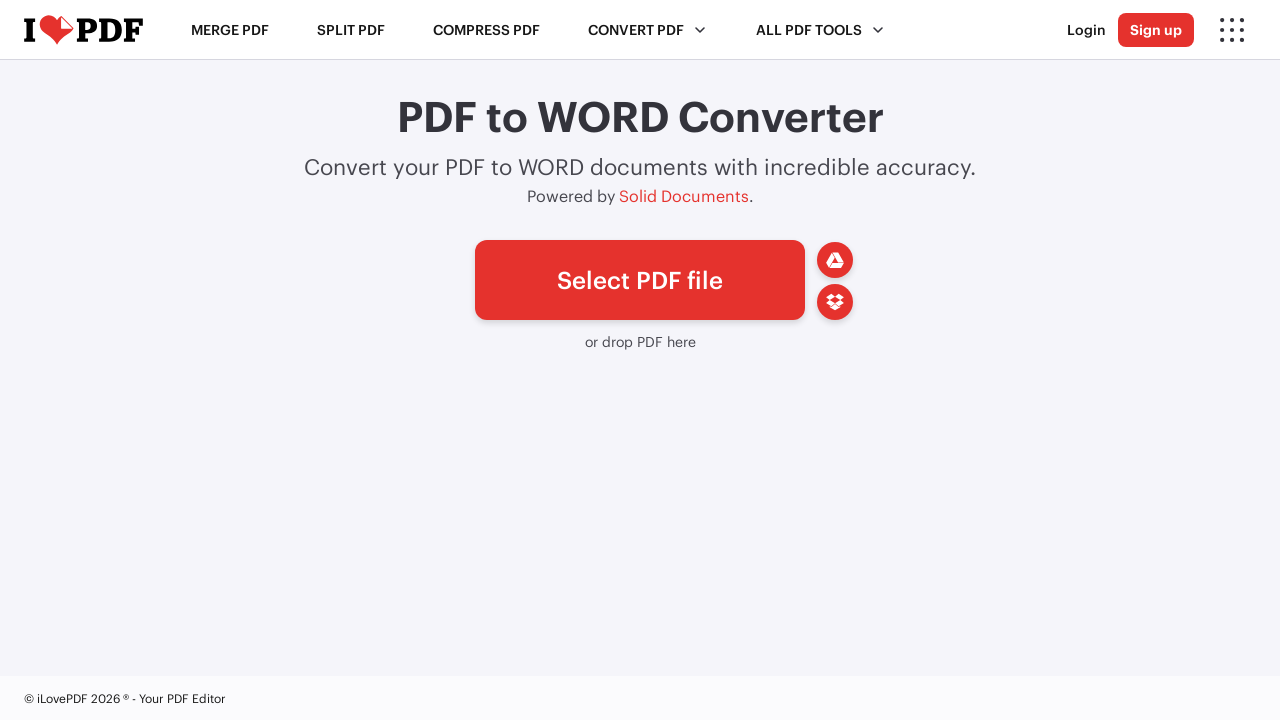

Clicked the file picker button to initiate file upload at (640, 280) on #pickfiles
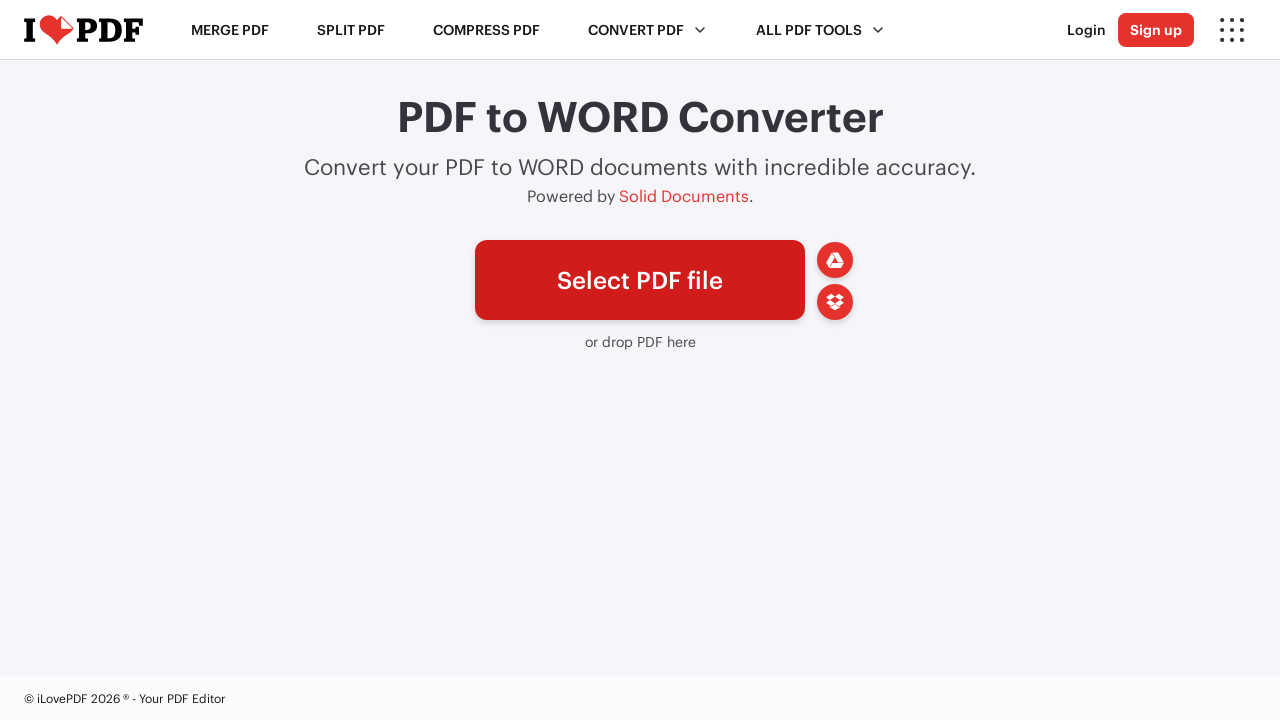

Waited 1000ms for file picker response
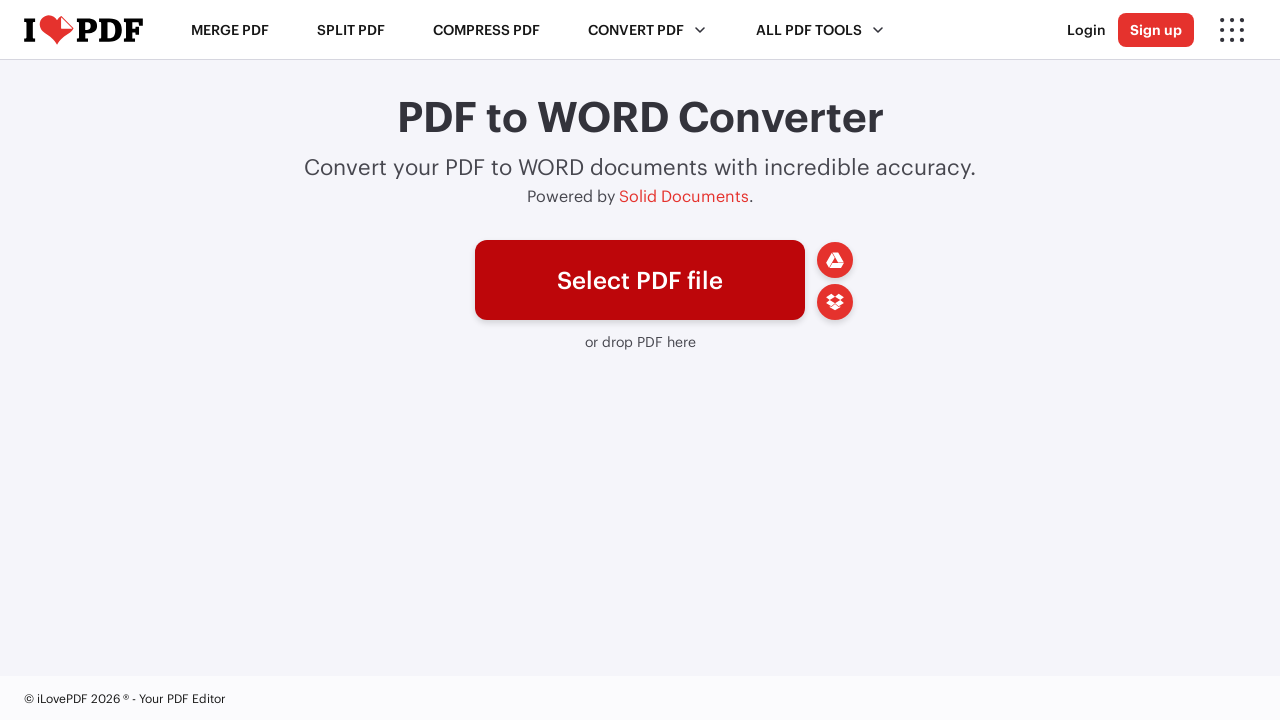

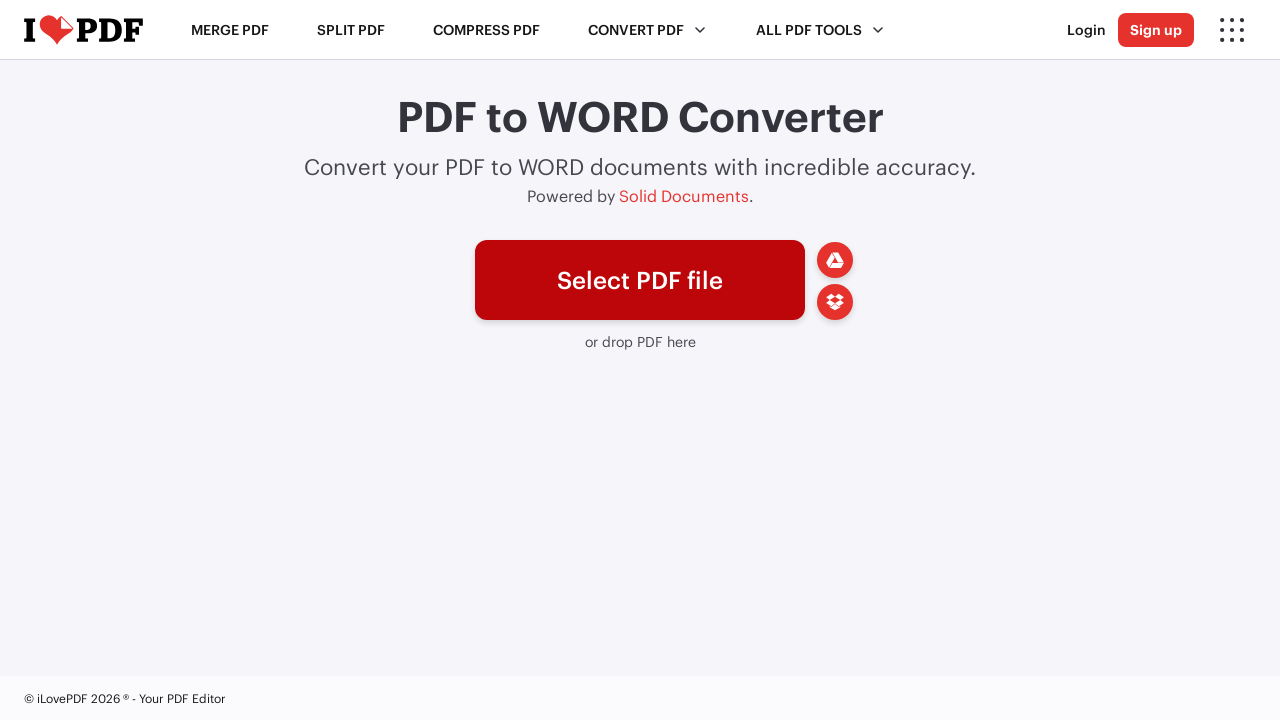